Tests a simple text input field by entering text and submitting the form using the Enter key, then verifies the result is displayed

Starting URL: https://www.qa-practice.com/elements/input/simple

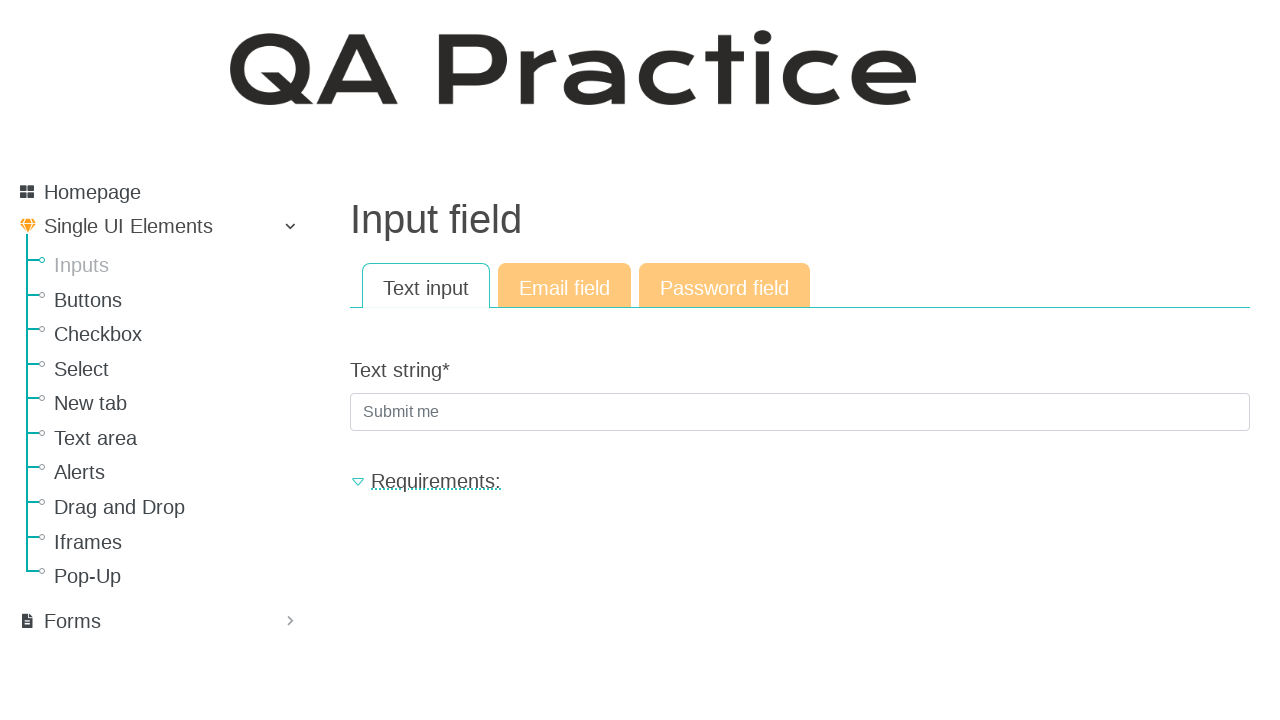

Filled input field with 'test' on input[placeholder='Submit me']
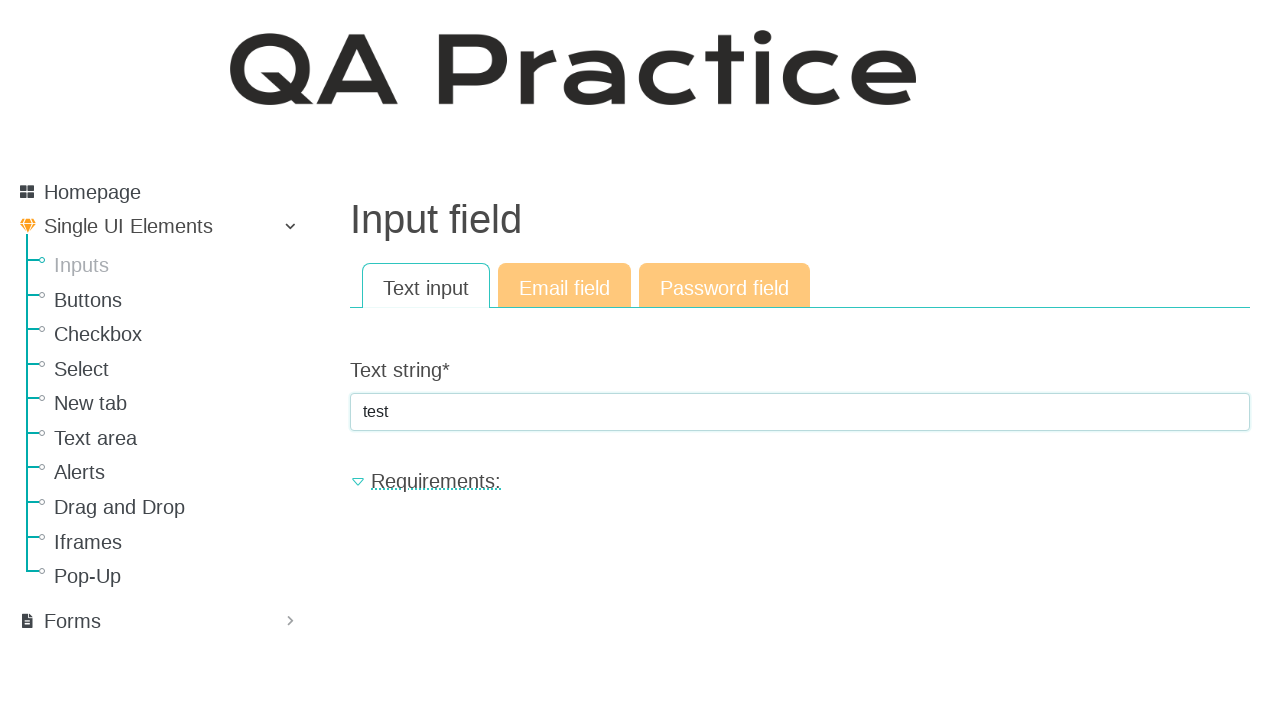

Pressed Enter key to submit the form on input[placeholder='Submit me']
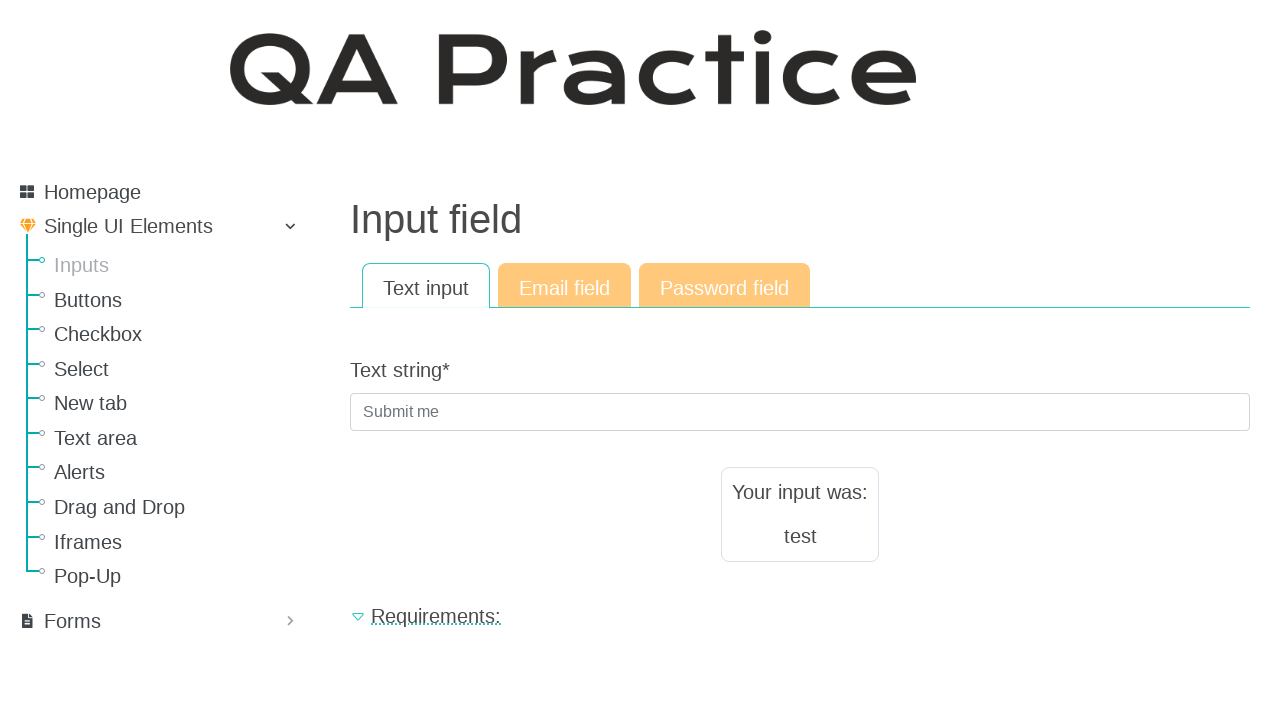

Result text appeared on the page
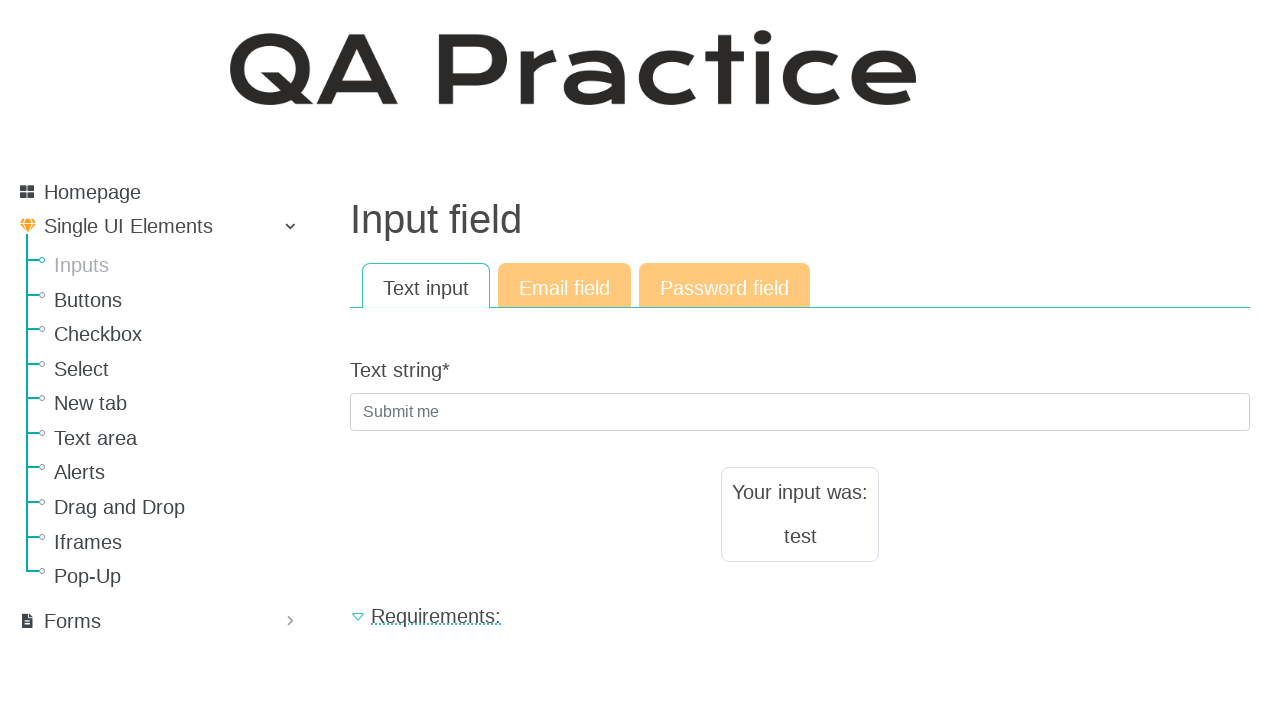

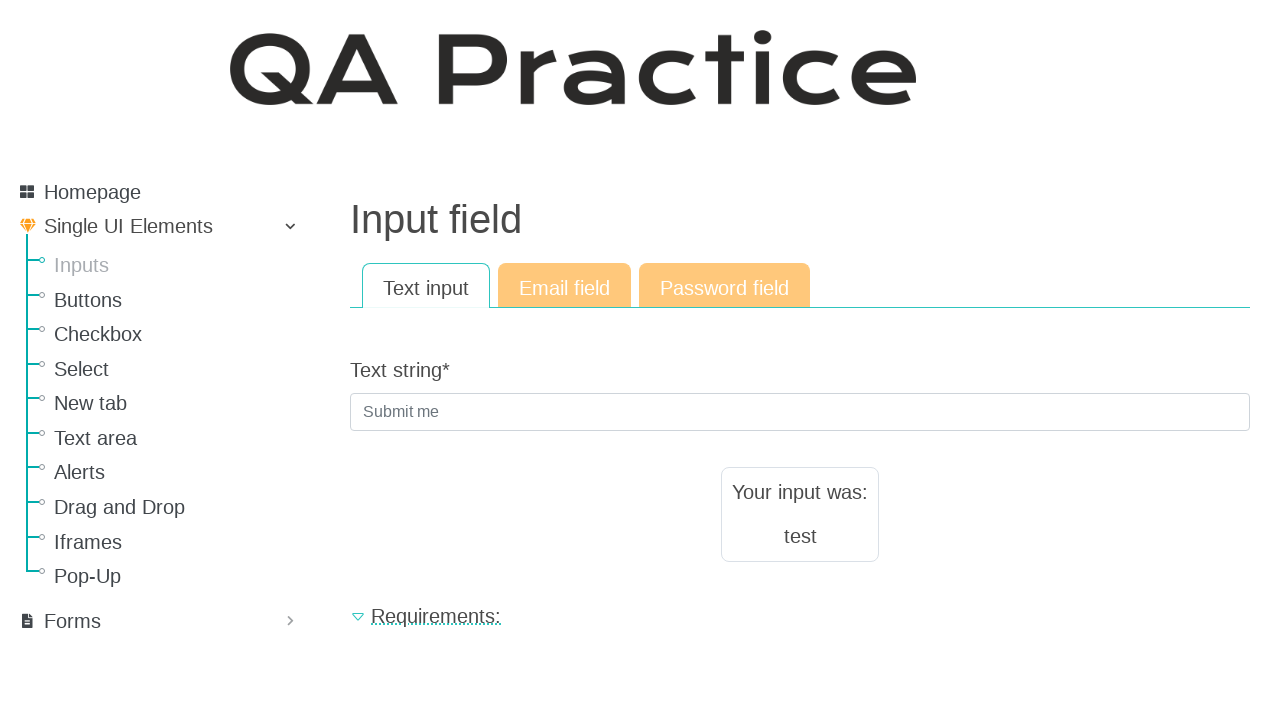